Tests store search functionality by searching for "Gaming" keyword

Starting URL: https://kodilla.com/pl/test/store

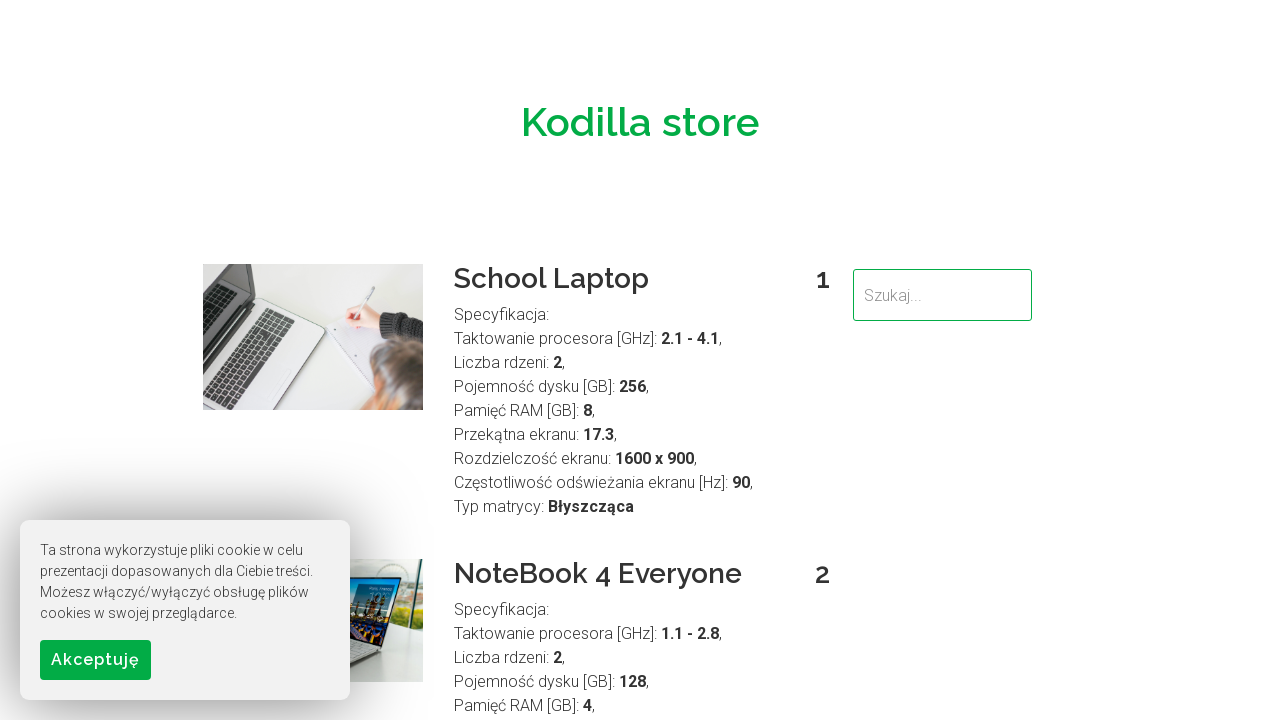

Filled search field with 'Gaming' keyword on input[type='search'], input[name='search'], input#search, .search-input
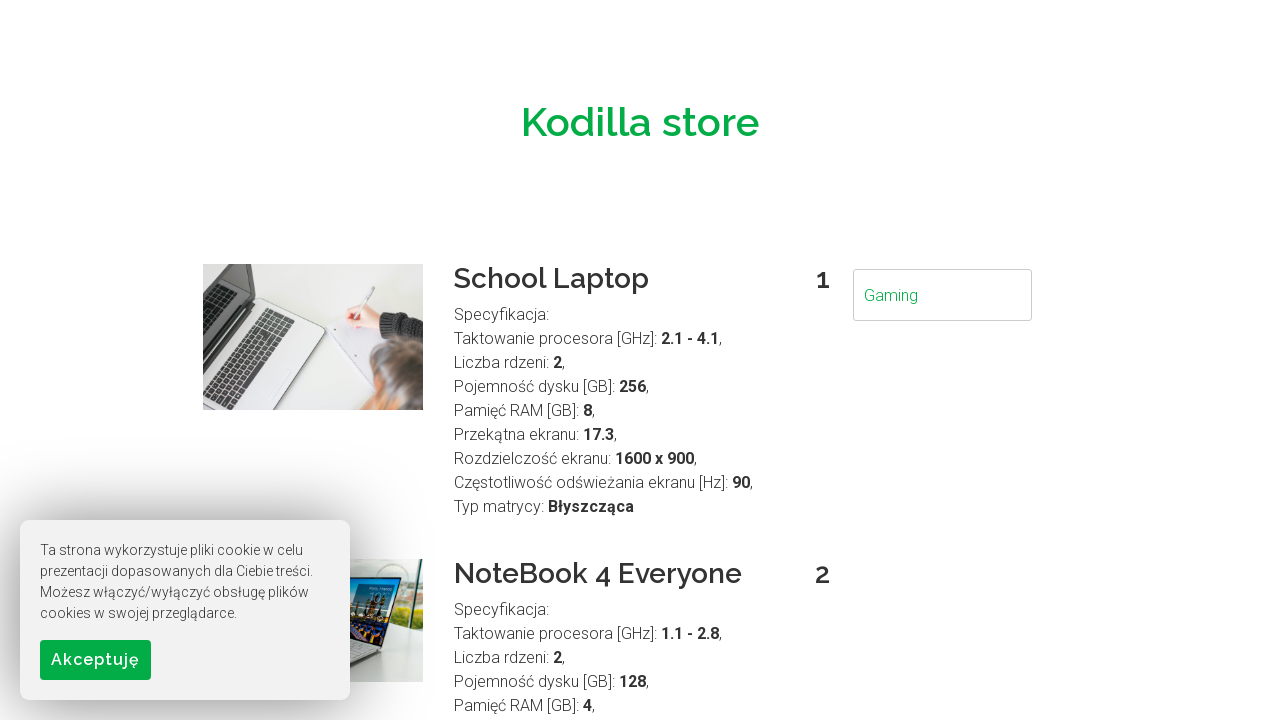

Clicked search button to submit search query at (96, 660) on button[type='submit'], .search-button, input[type='submit']
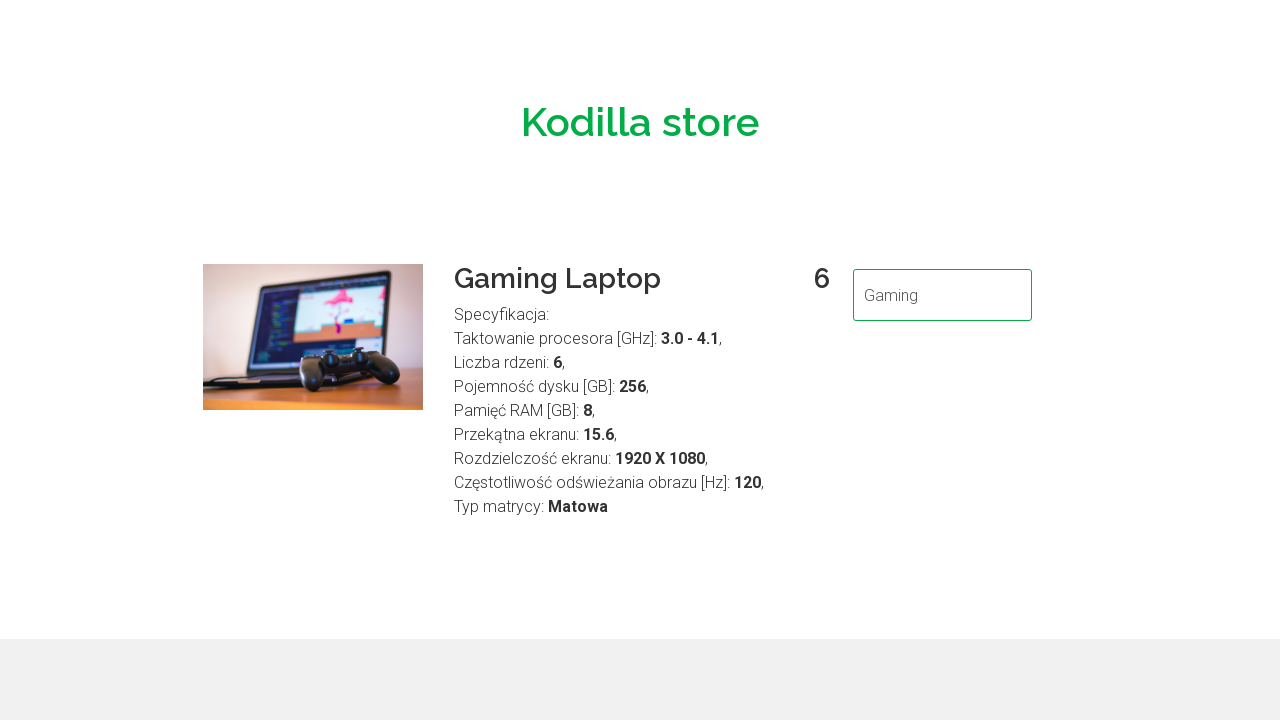

Waited for search results to load
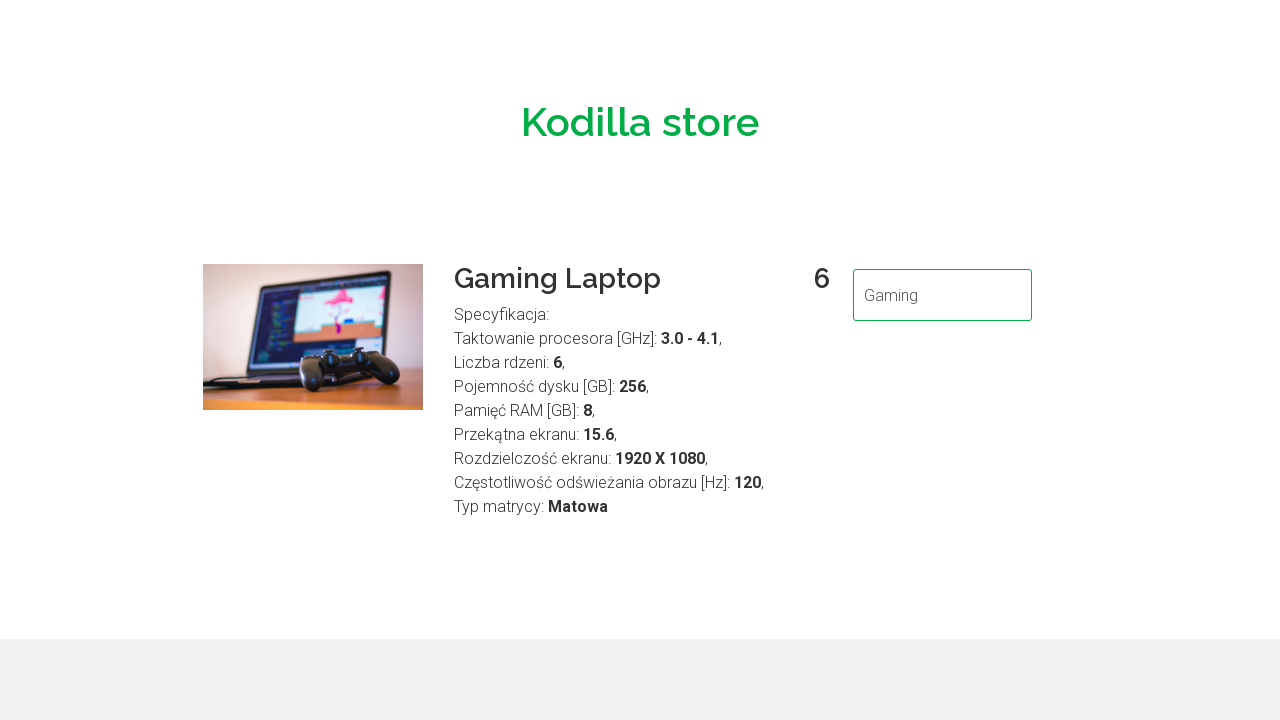

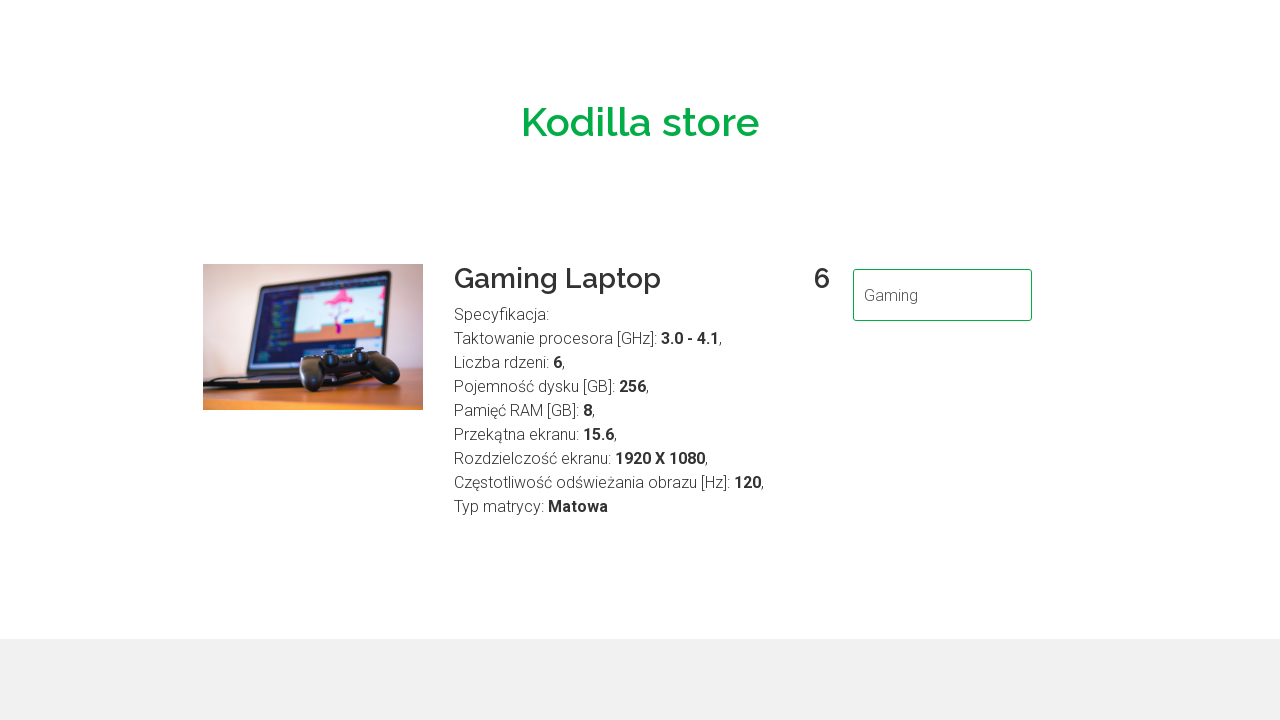